Tests a registration form by filling in first name, last name, and email fields, then submitting the form and verifying the success message is displayed.

Starting URL: http://suninjuly.github.io/registration1.html

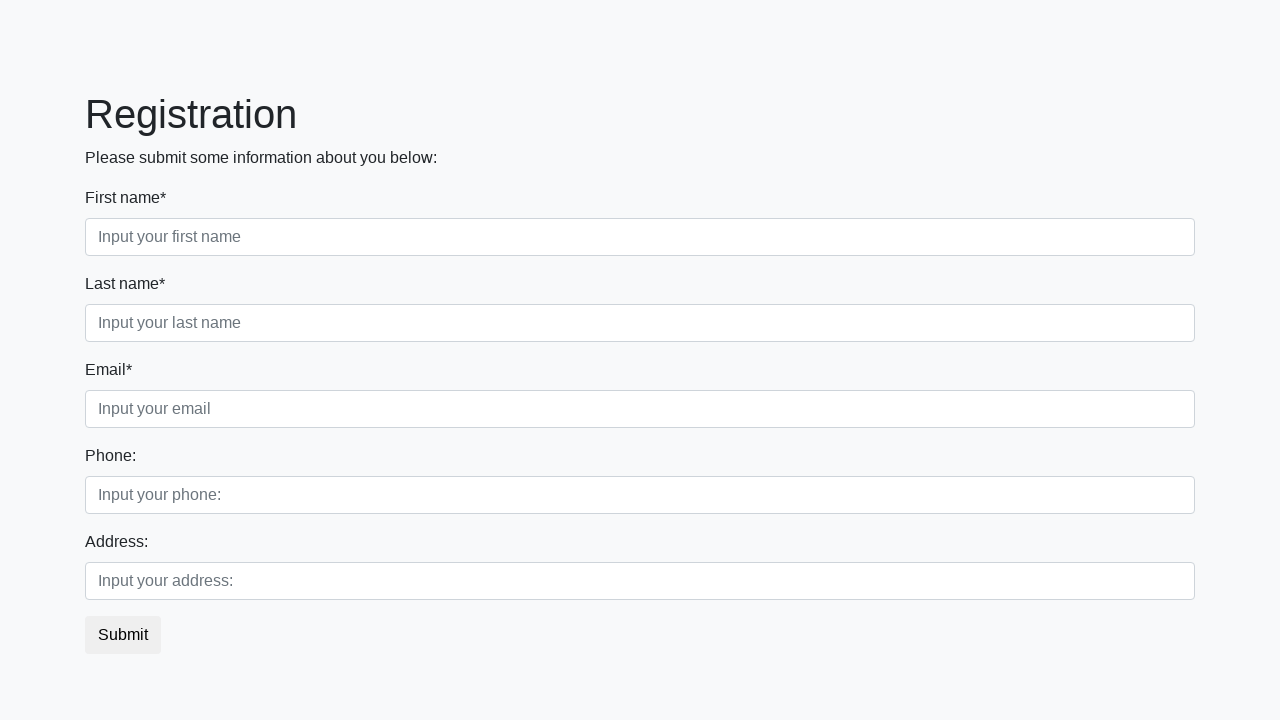

Filled first name field with 'Ivan' on input
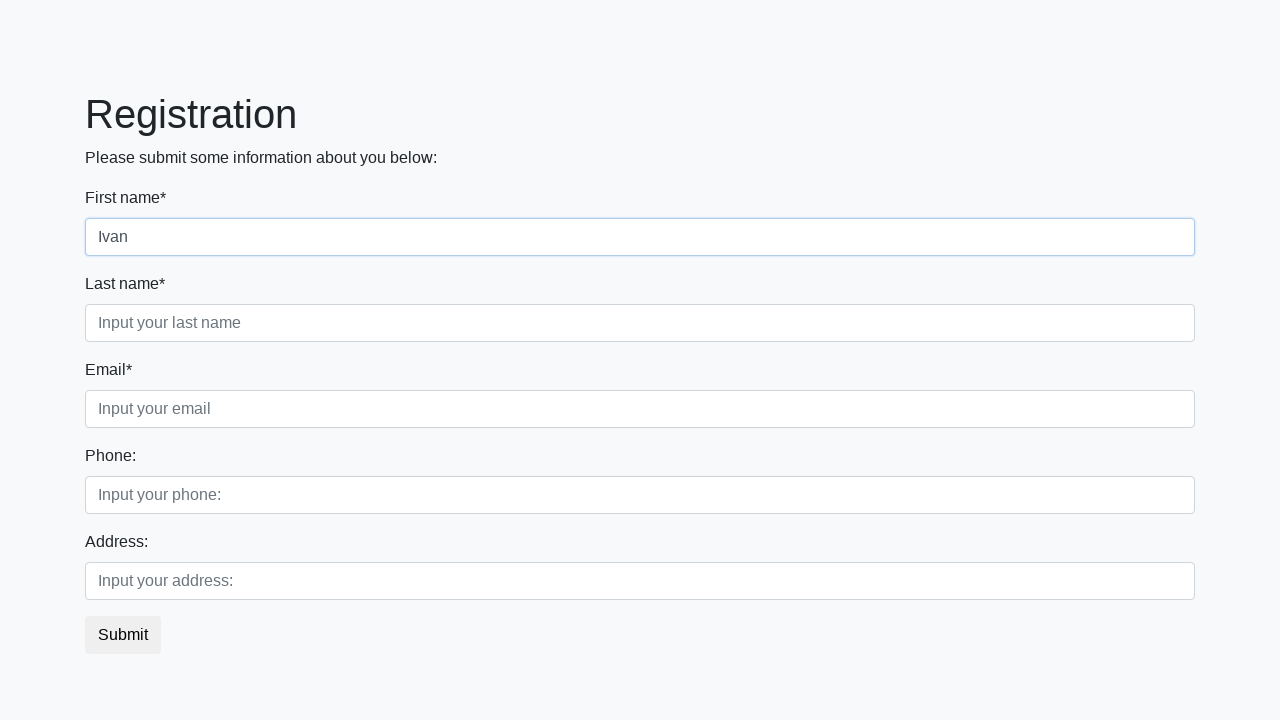

Filled last name field with 'Petrov' on div.first_block > div.form-group.second_class > input
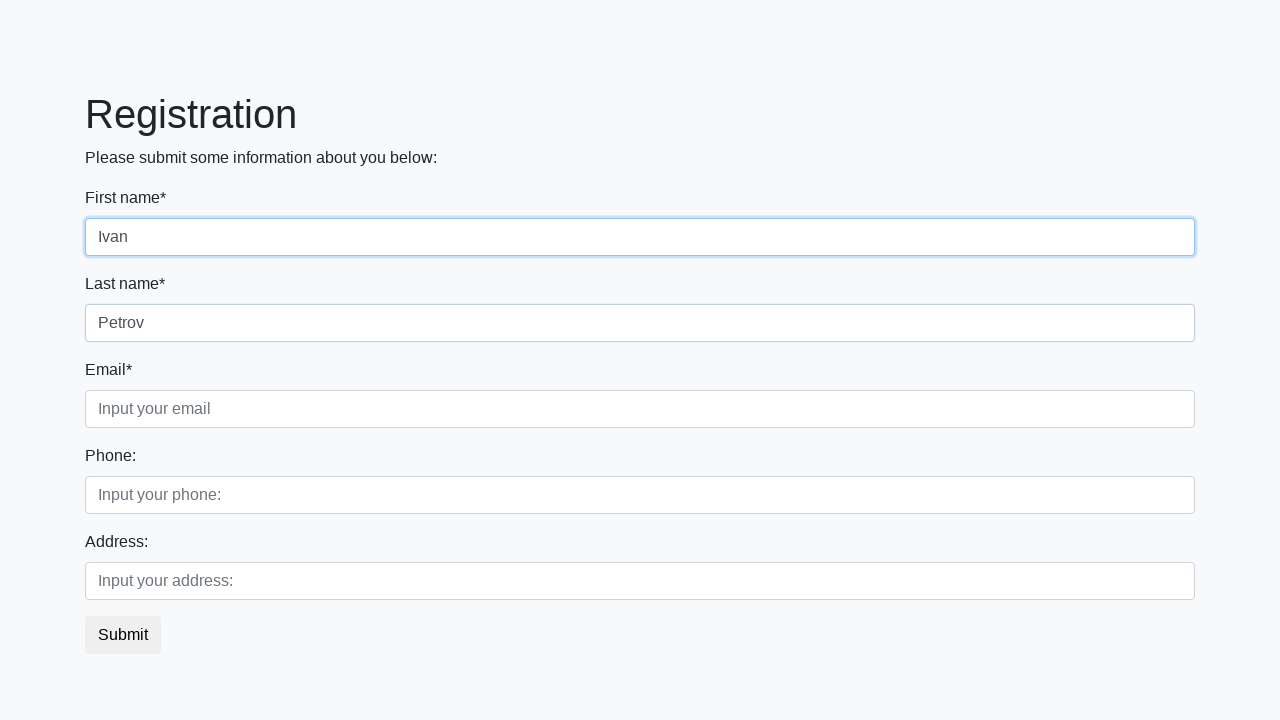

Filled email field with 'bibo@gmail.com' on //div[@class='form-group third_class']/input
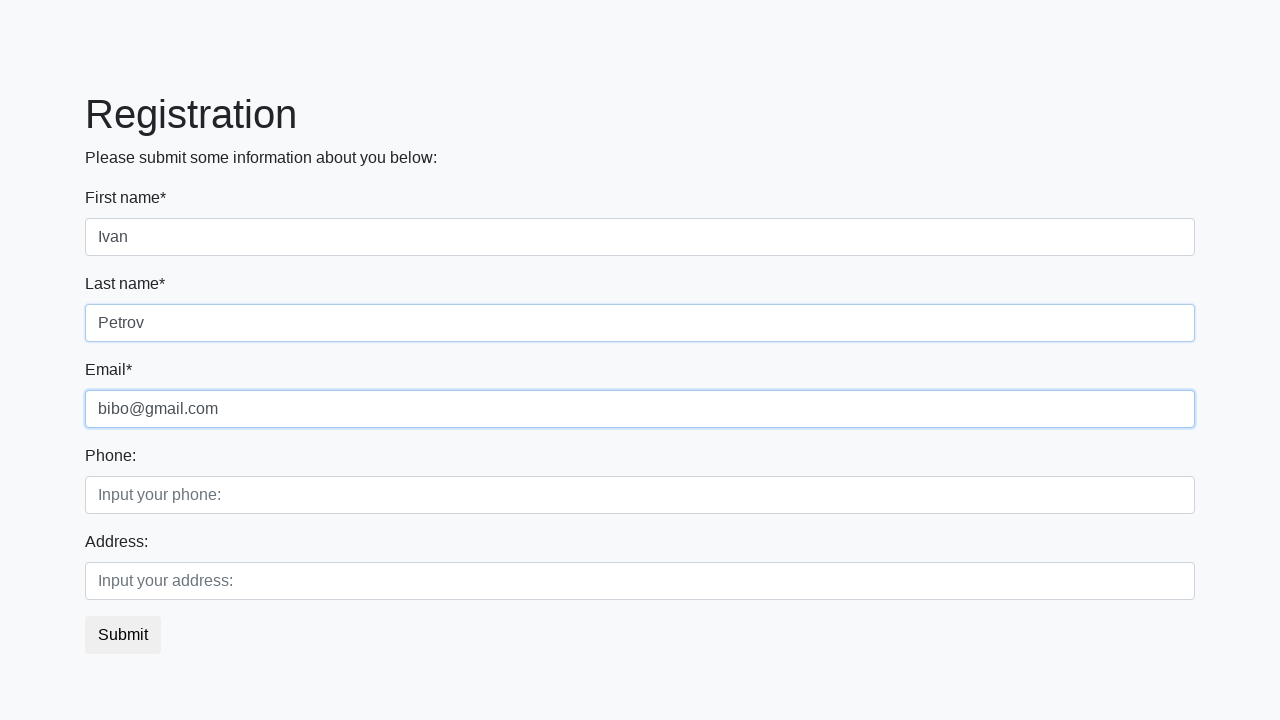

Clicked submit button at (123, 635) on button.btn
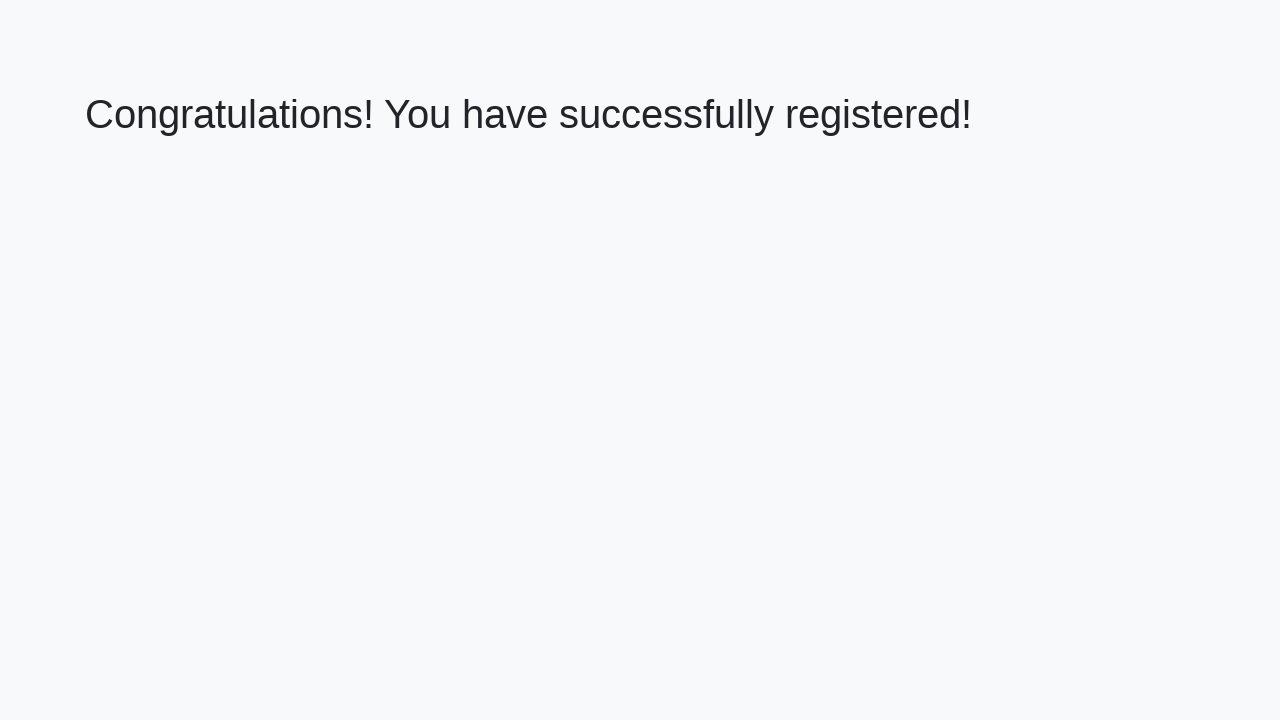

Success message header loaded
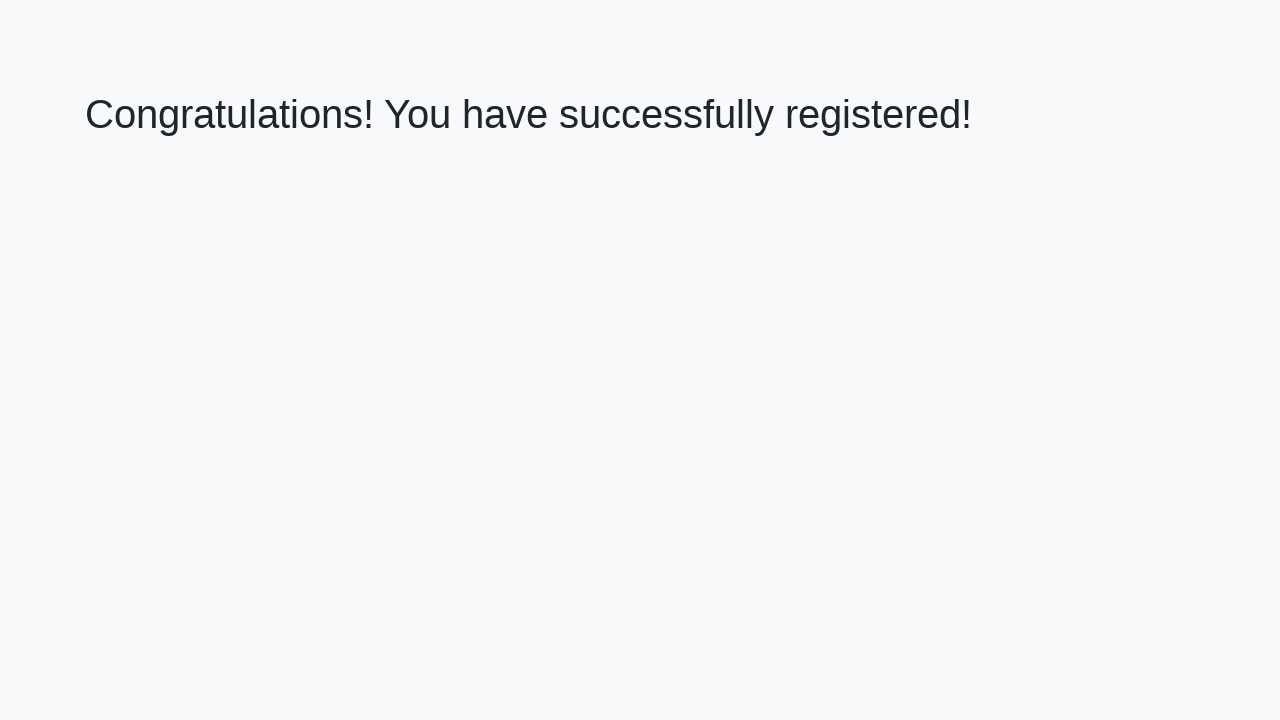

Retrieved success message text
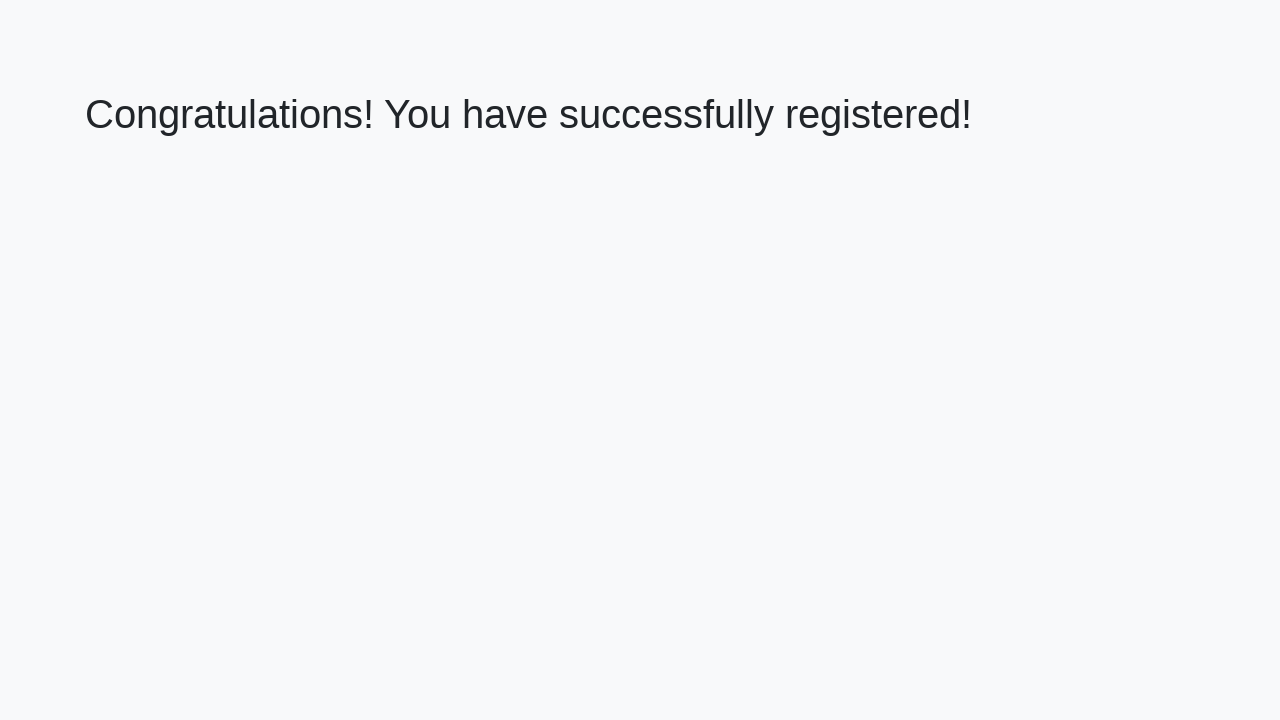

Verified success message: 'Congratulations! You have successfully registered!'
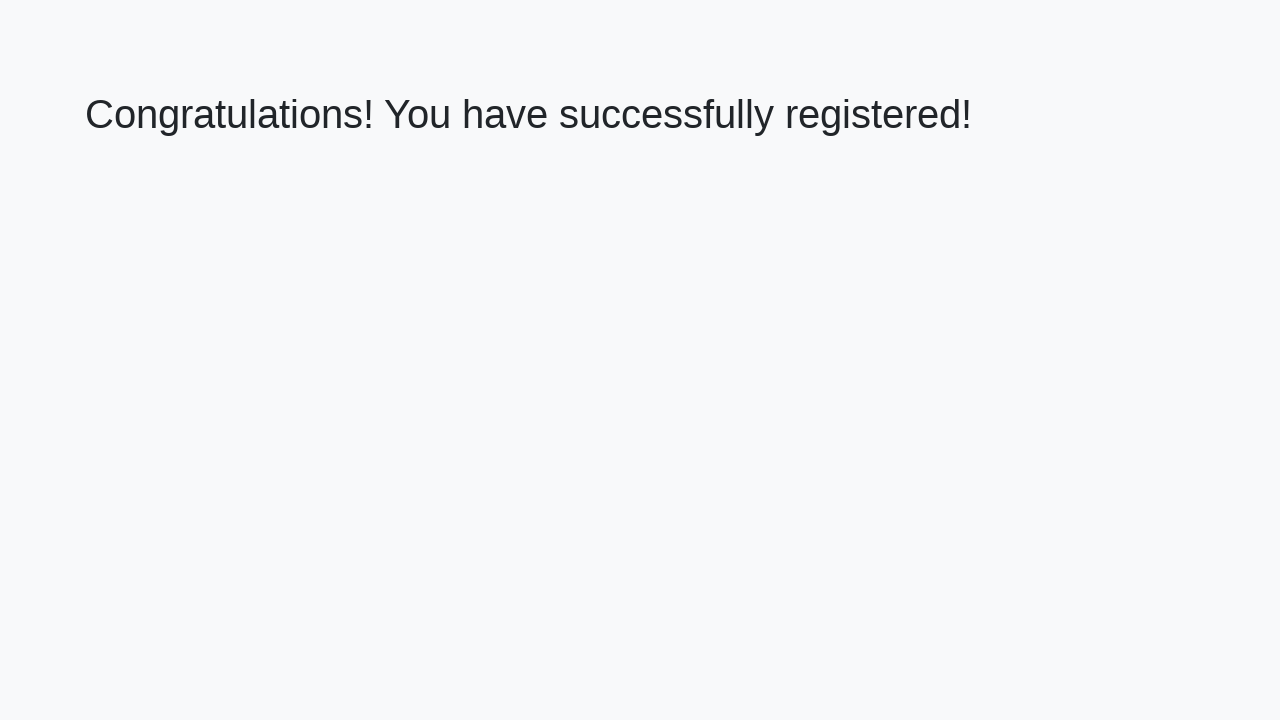

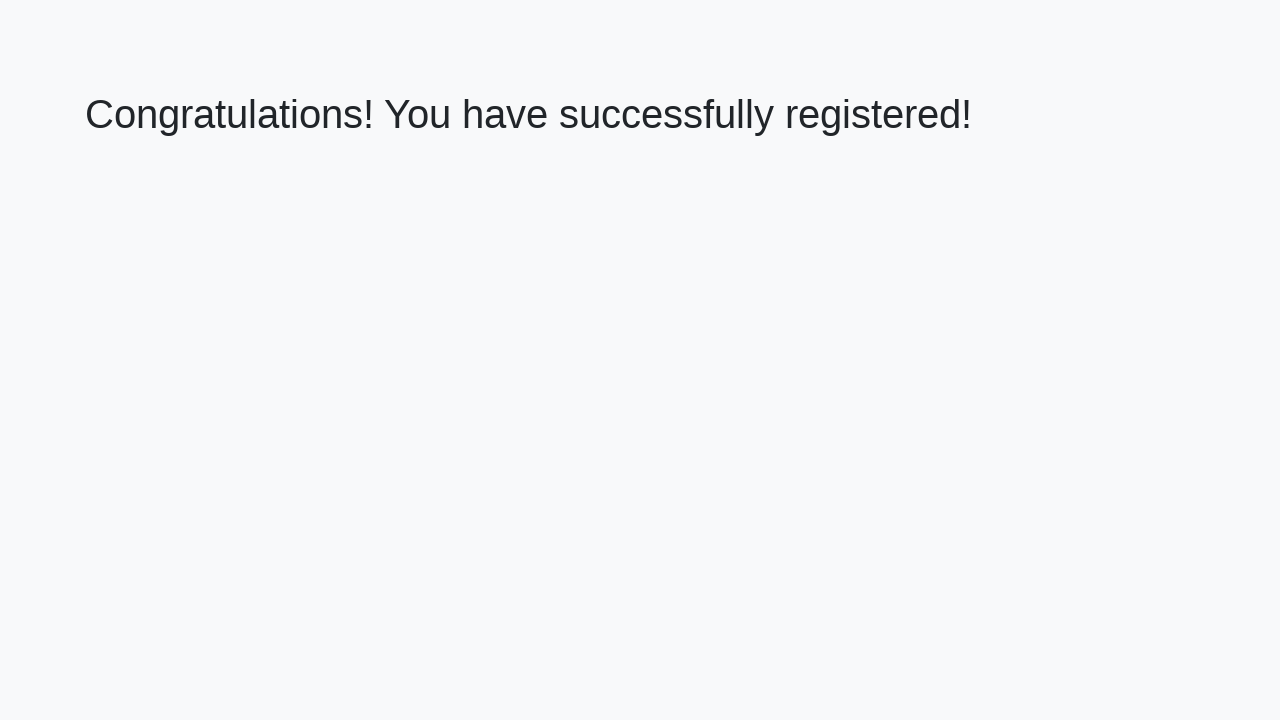